Tests that a todo item is removed when edited to an empty string

Starting URL: https://demo.playwright.dev/todomvc

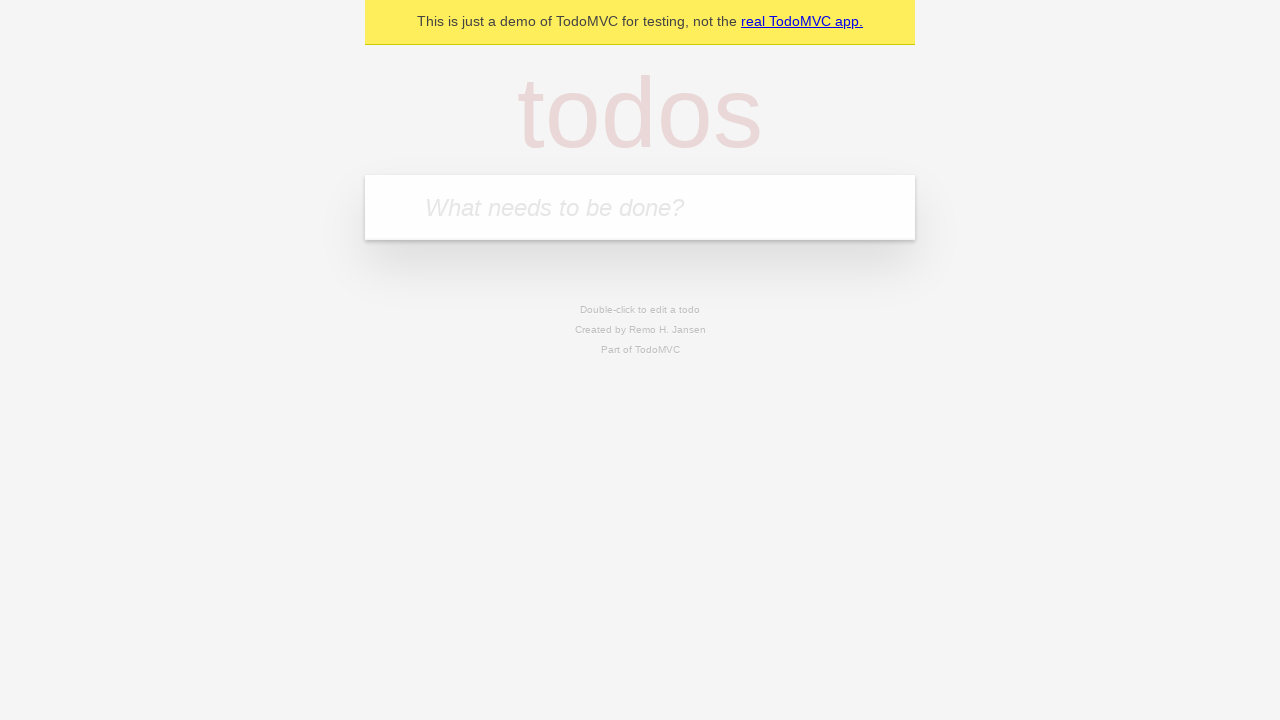

Filled first todo field with 'buy some cheese' on internal:attr=[placeholder="What needs to be done?"i]
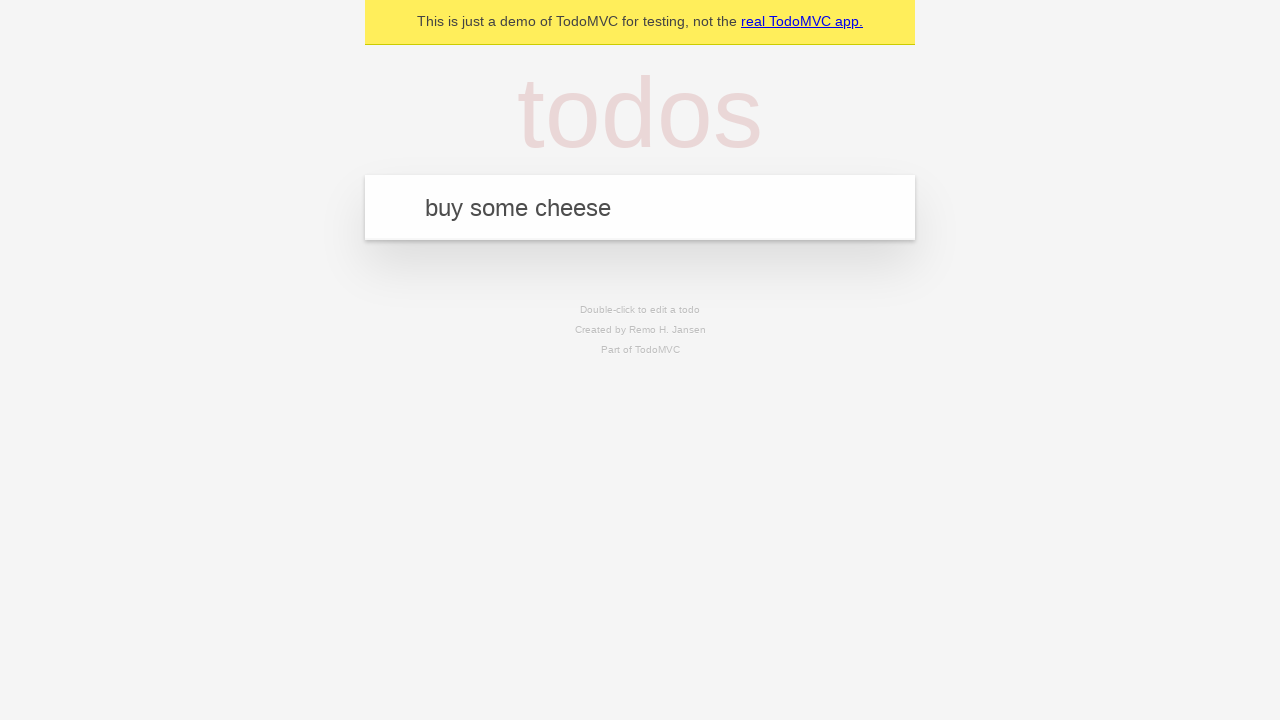

Pressed Enter to create first todo on internal:attr=[placeholder="What needs to be done?"i]
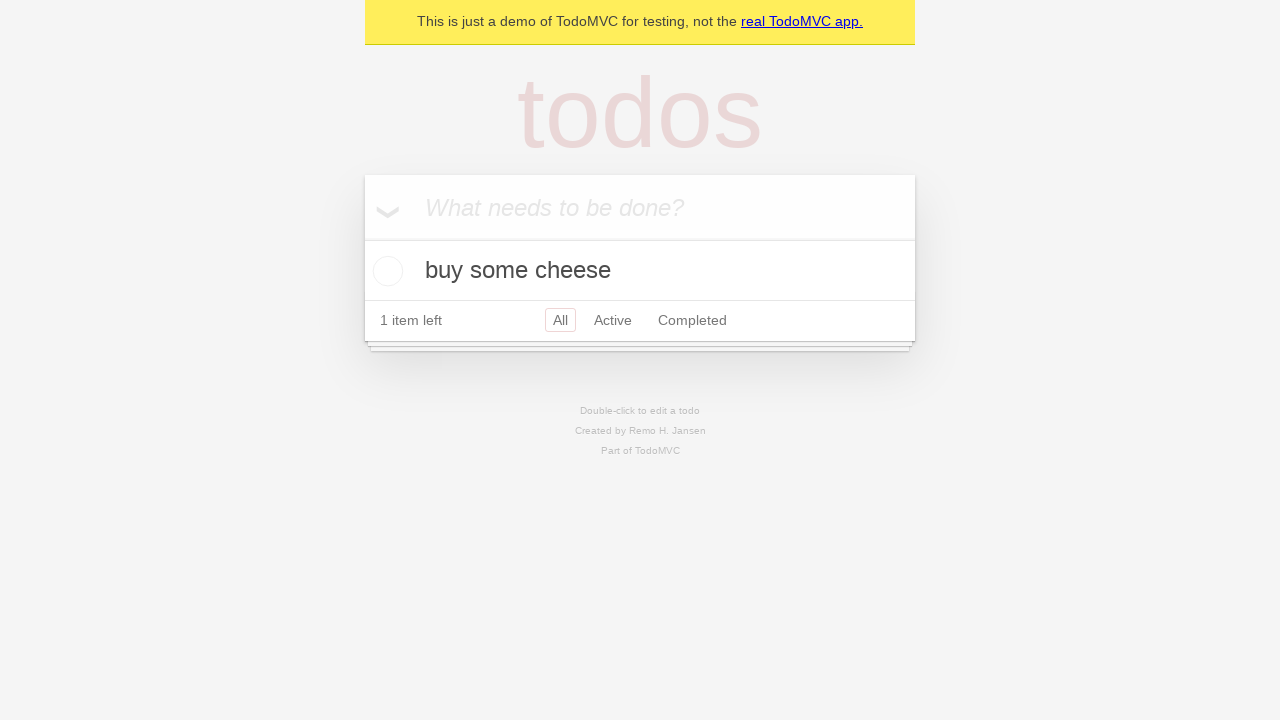

Filled second todo field with 'feed the cat' on internal:attr=[placeholder="What needs to be done?"i]
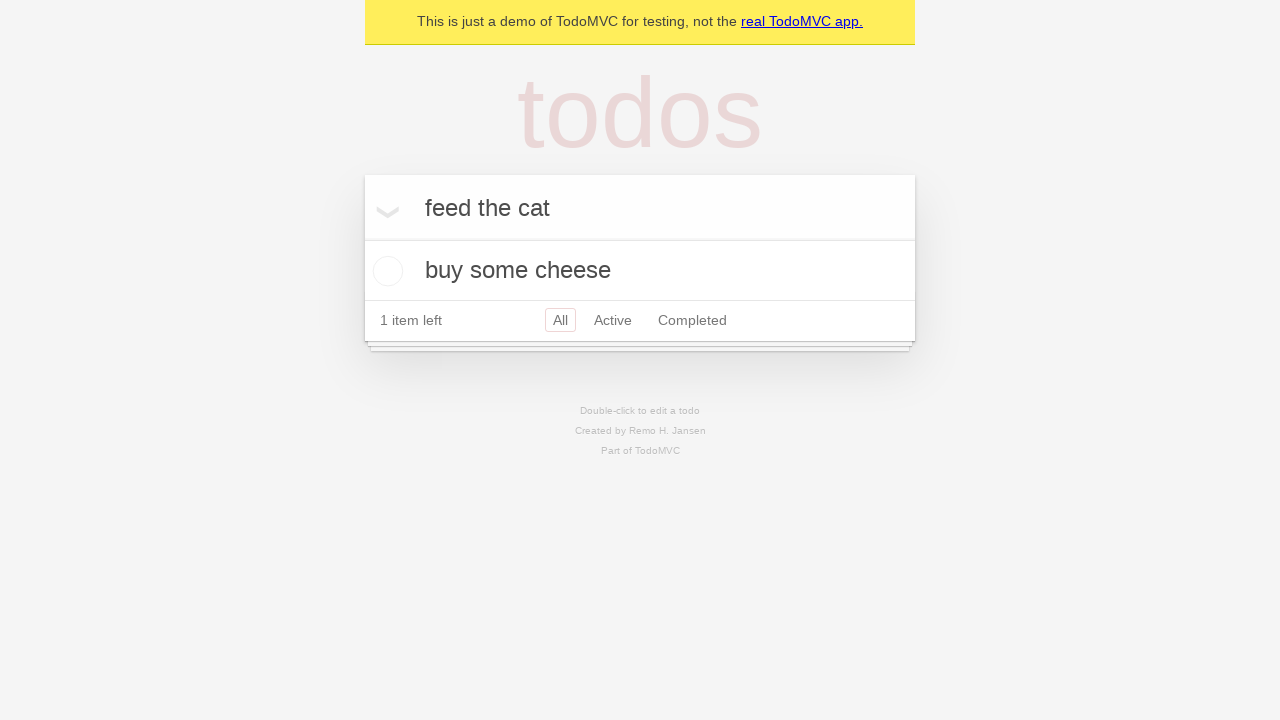

Pressed Enter to create second todo on internal:attr=[placeholder="What needs to be done?"i]
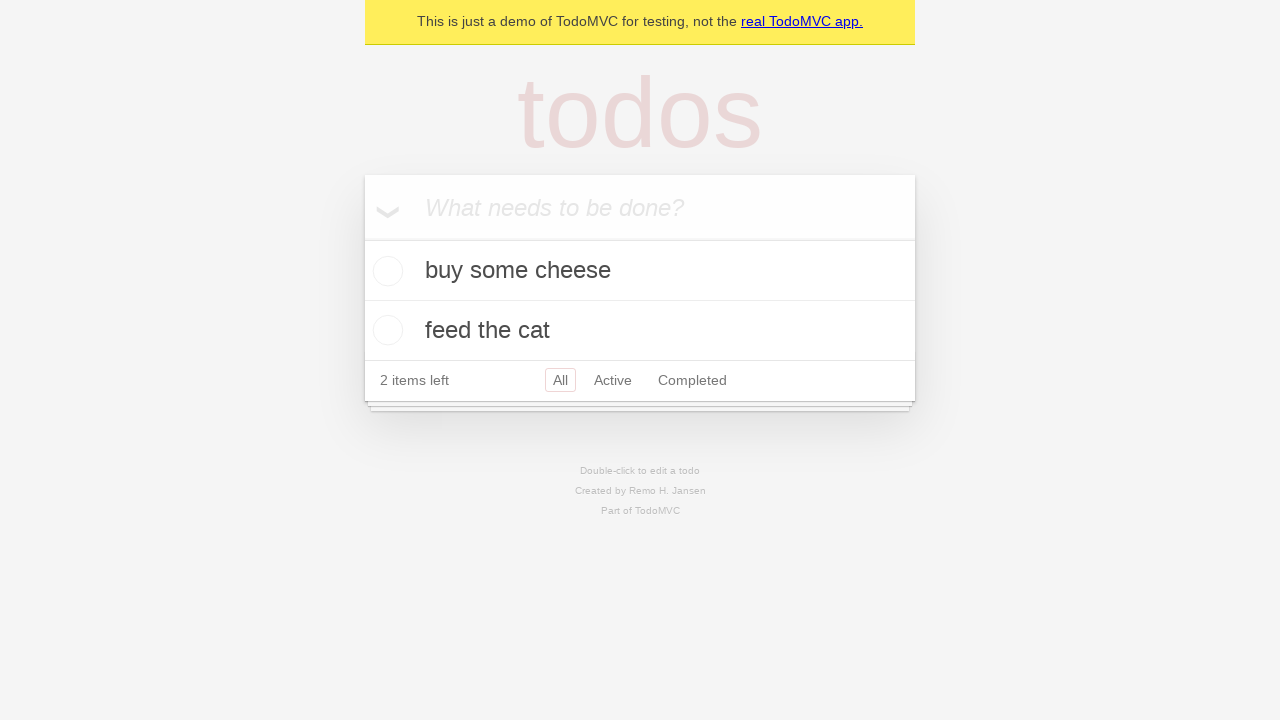

Filled third todo field with 'book a doctors appointment' on internal:attr=[placeholder="What needs to be done?"i]
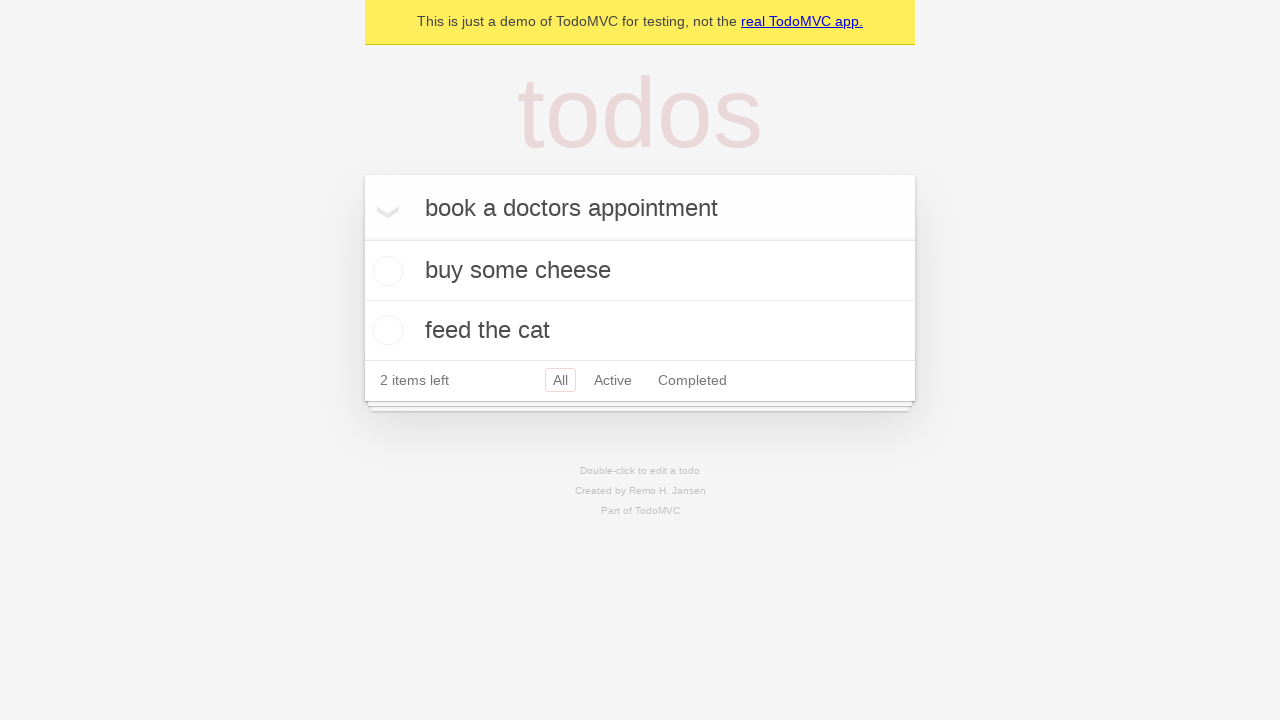

Pressed Enter to create third todo on internal:attr=[placeholder="What needs to be done?"i]
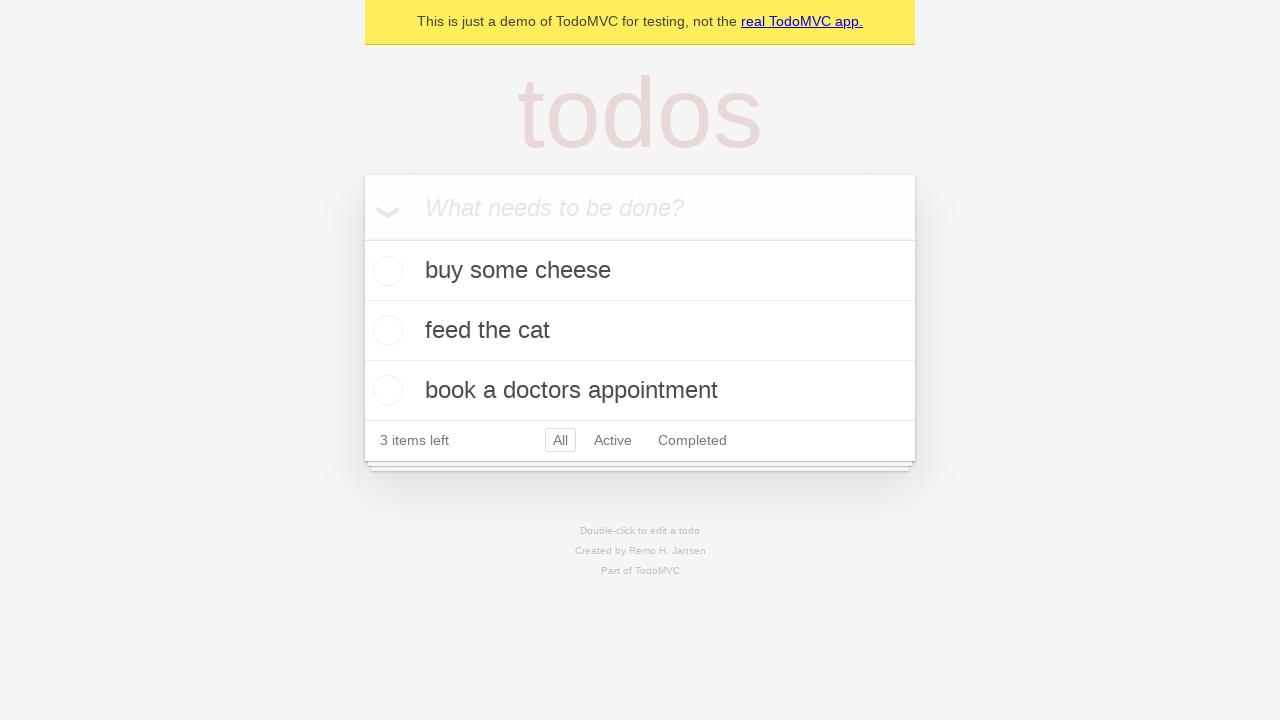

Double-clicked second todo item to enter edit mode at (640, 331) on internal:testid=[data-testid="todo-item"s] >> nth=1
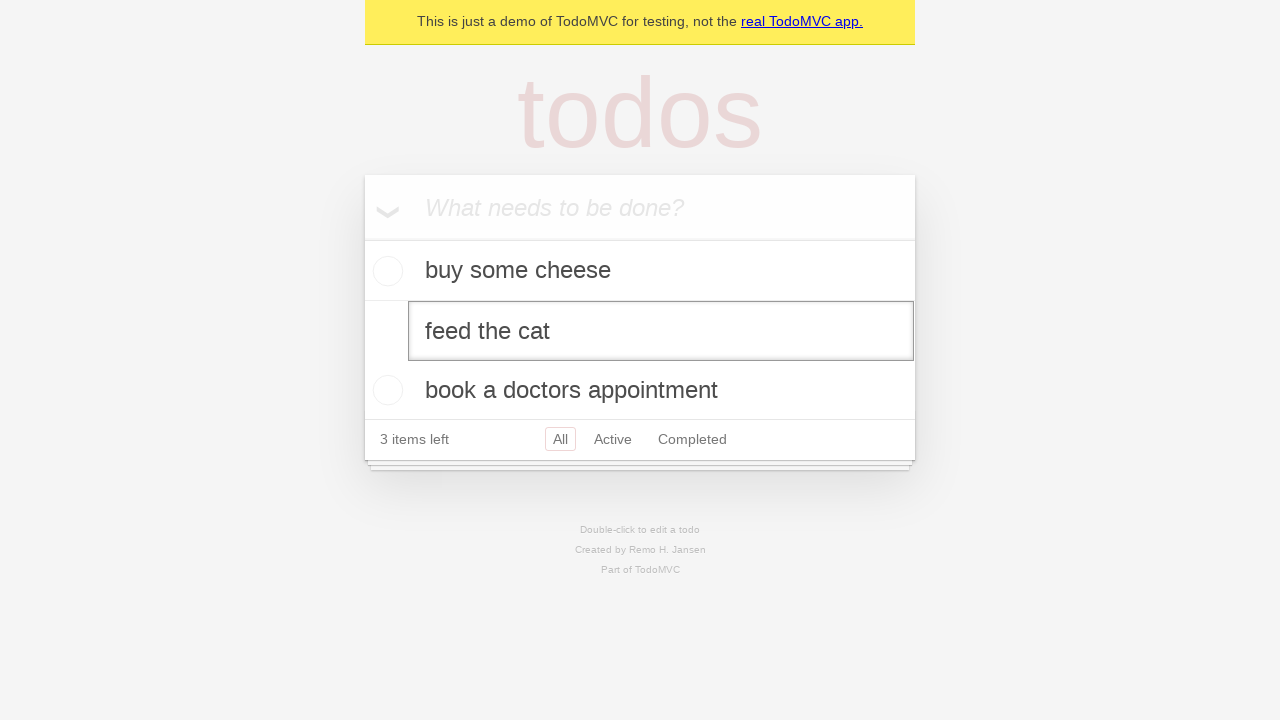

Cleared the edit field by entering empty string on internal:testid=[data-testid="todo-item"s] >> nth=1 >> internal:role=textbox[nam
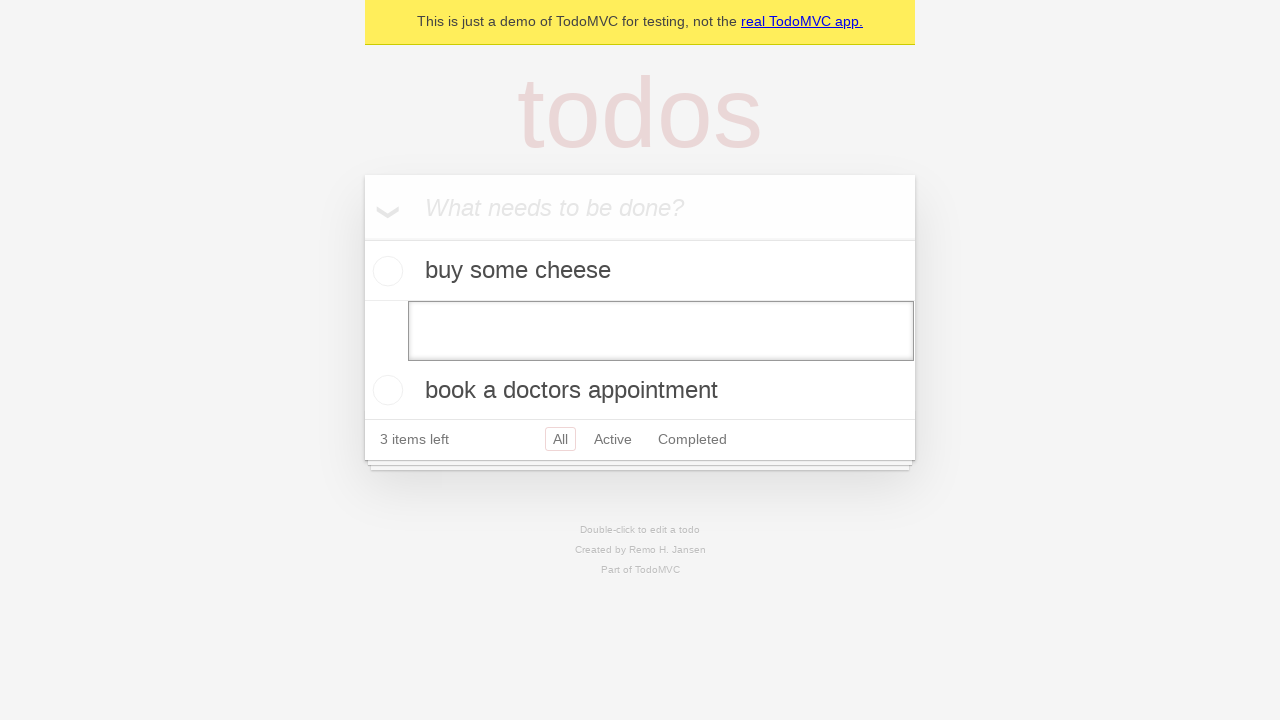

Pressed Enter to confirm empty edit, removing the todo item on internal:testid=[data-testid="todo-item"s] >> nth=1 >> internal:role=textbox[nam
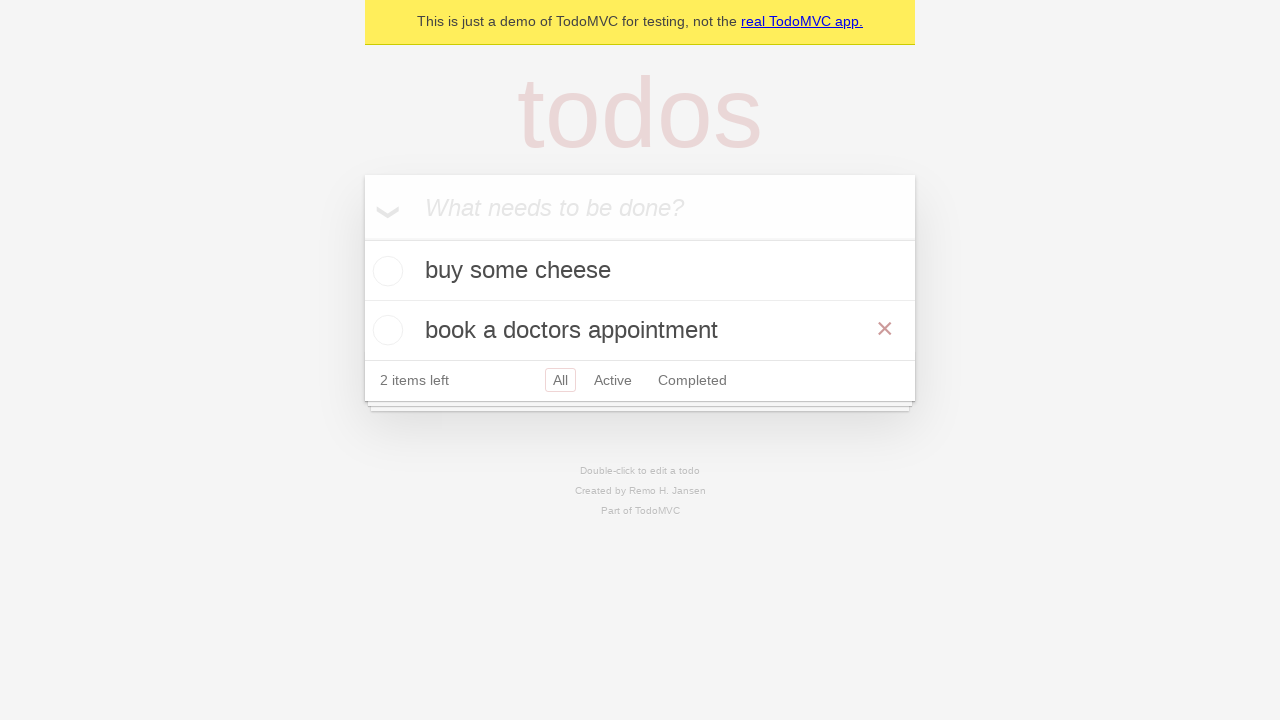

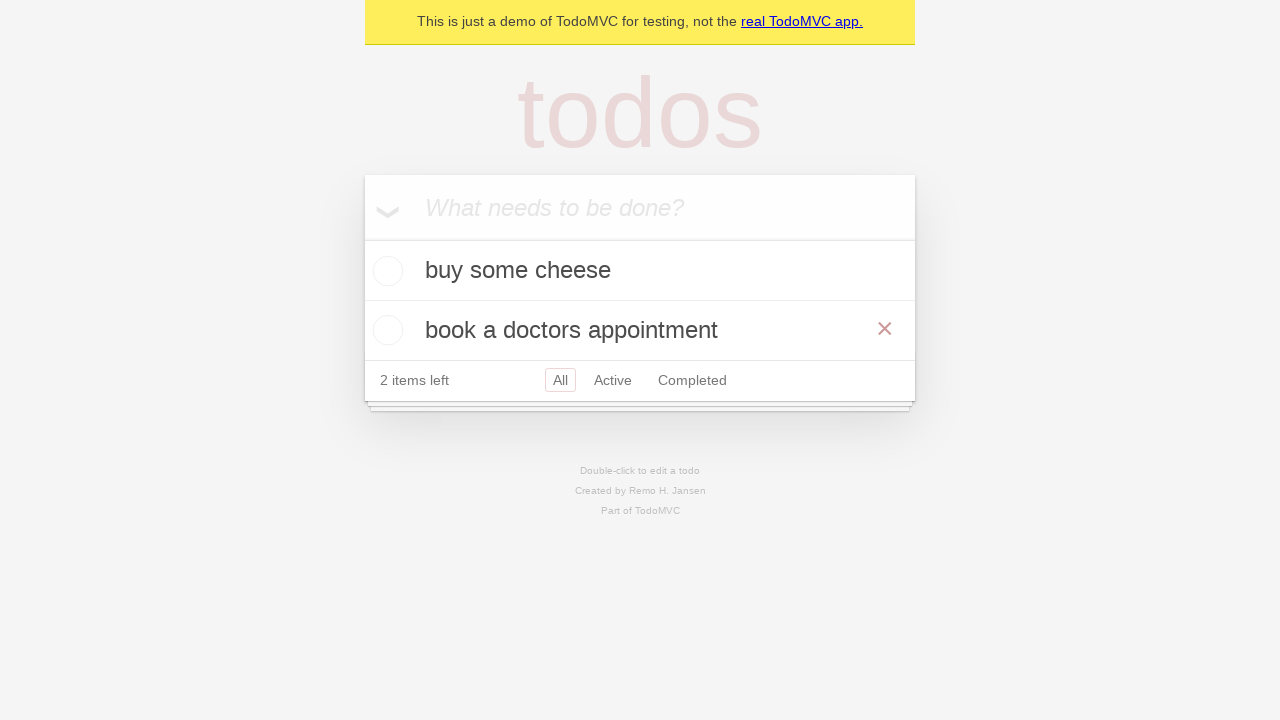